Tests adding a todo item to the TodoMVC application by filling the input box and pressing Enter, then verifying the todo list content

Starting URL: https://demo.playwright.dev/todomvc

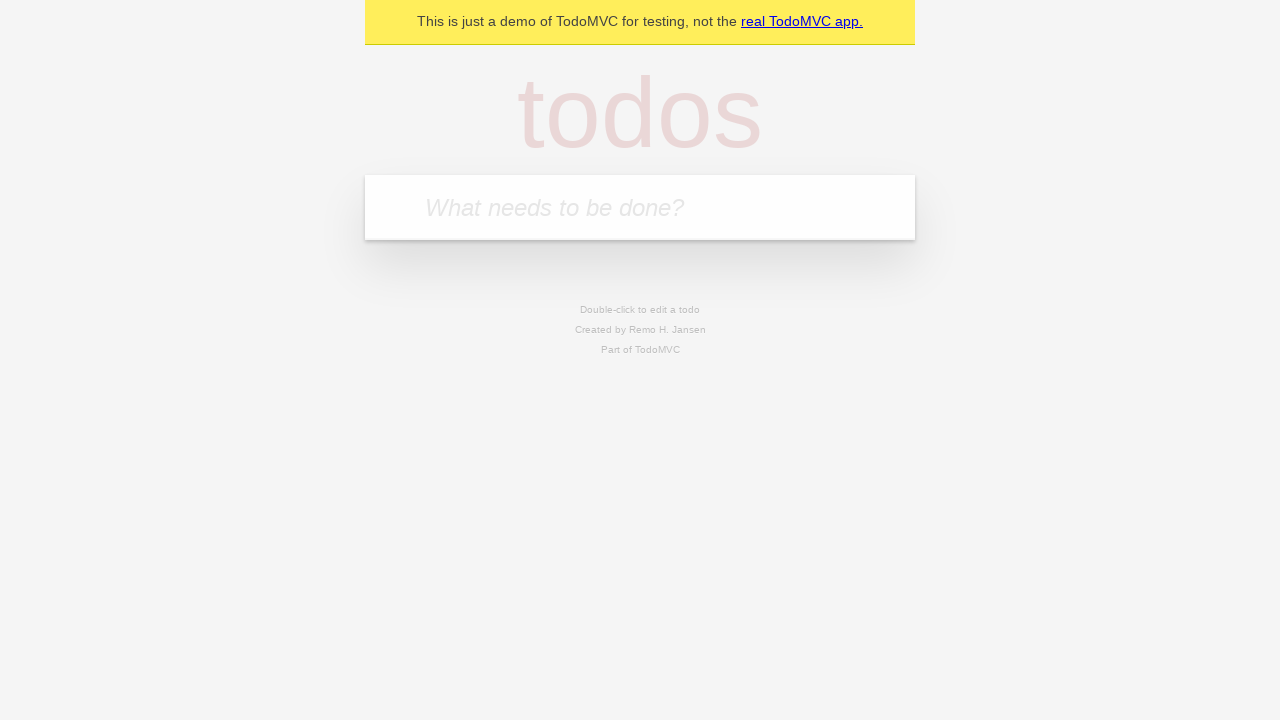

Located the new todo input box
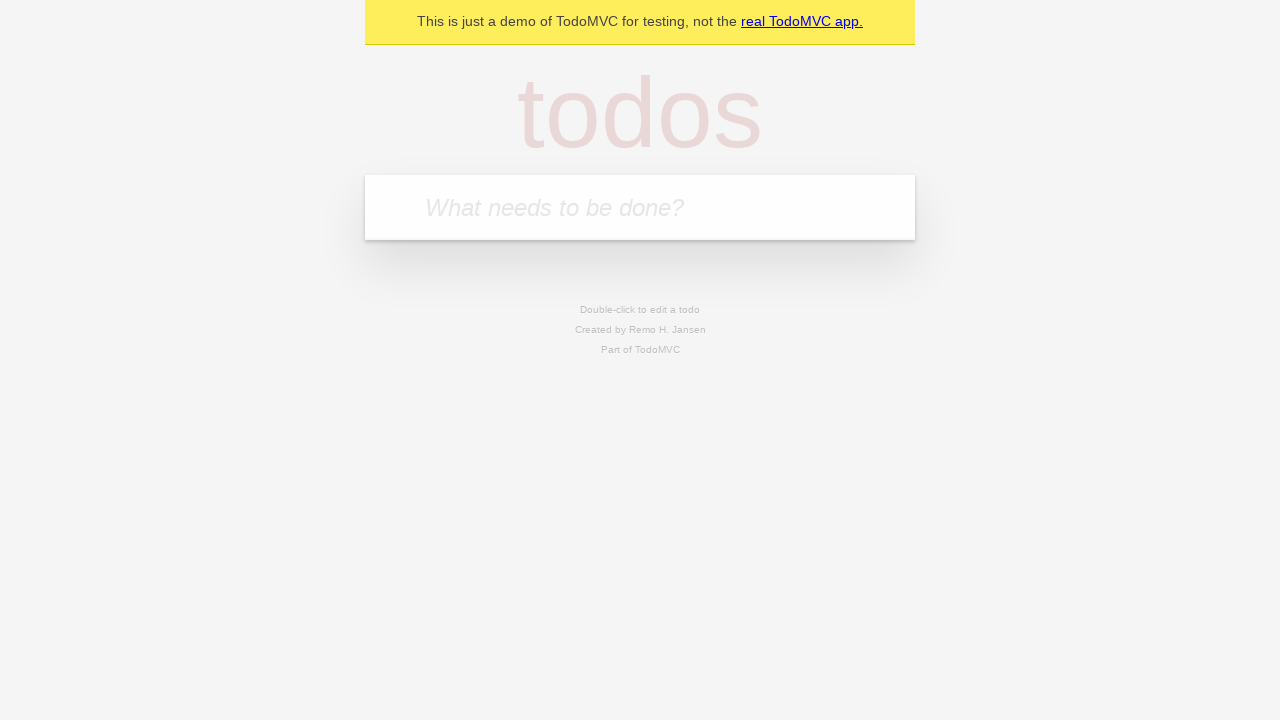

Filled input box with 'Learn JavaScript' on input.new-todo
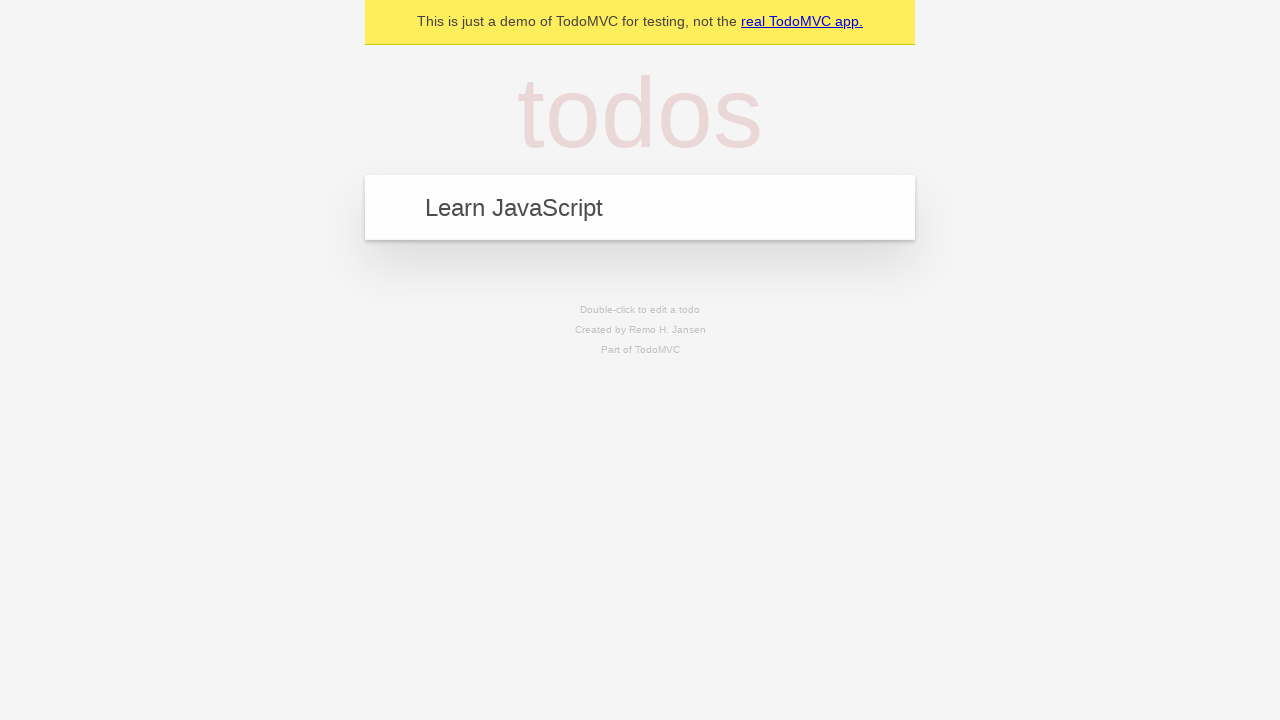

Pressed Enter to add the todo item on input.new-todo
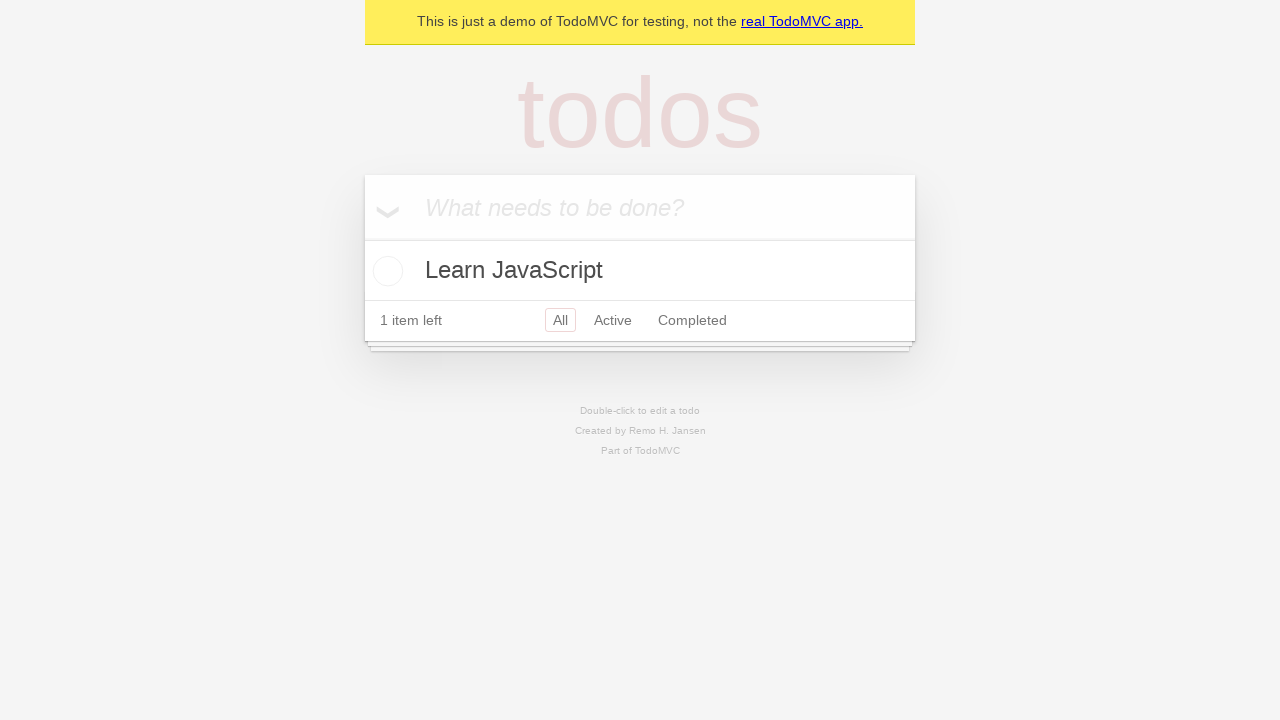

Todo list became visible
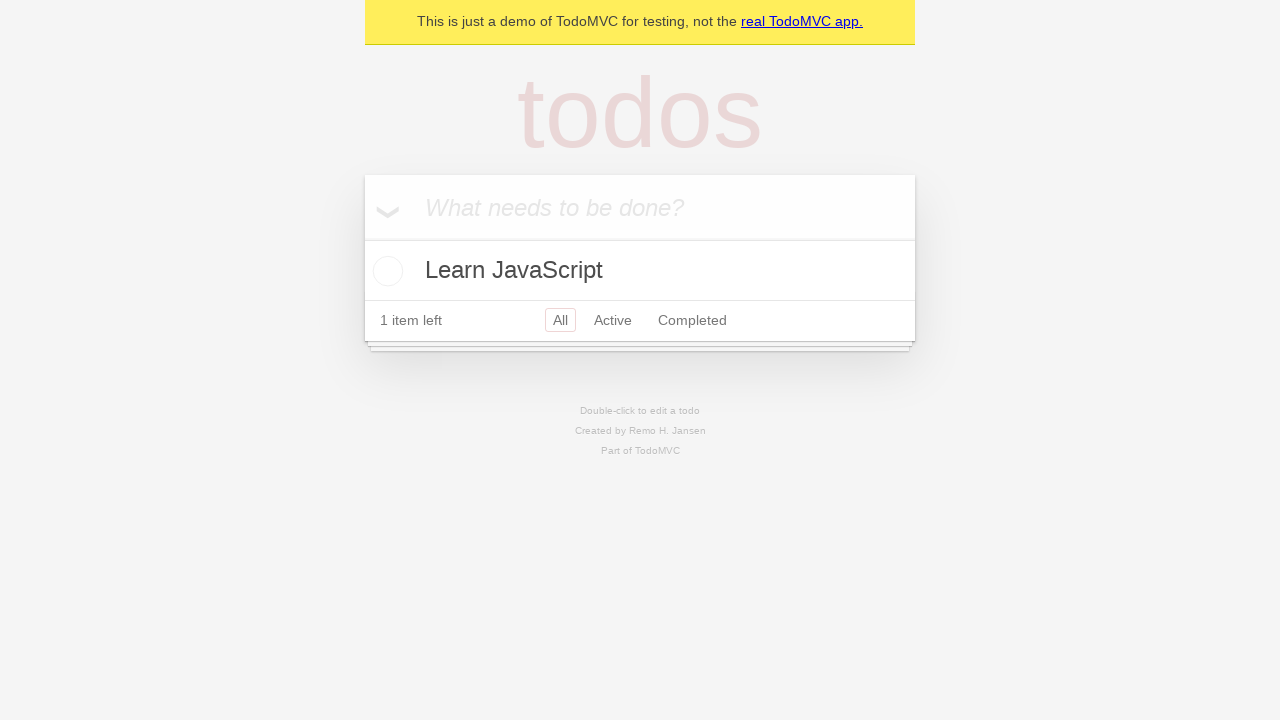

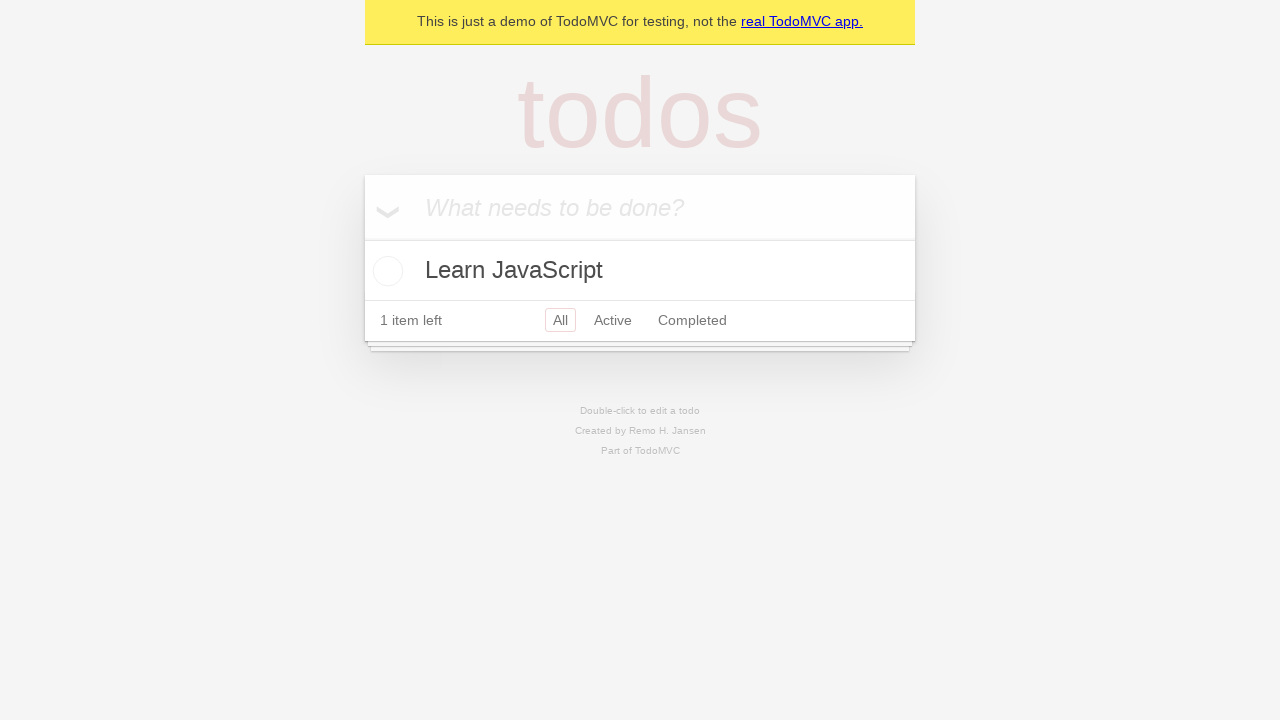